Tests dynamic dropdown autocomplete by typing a country prefix and selecting from suggestions using keyboard navigation

Starting URL: https://codenboxautomationlab.com/practice/

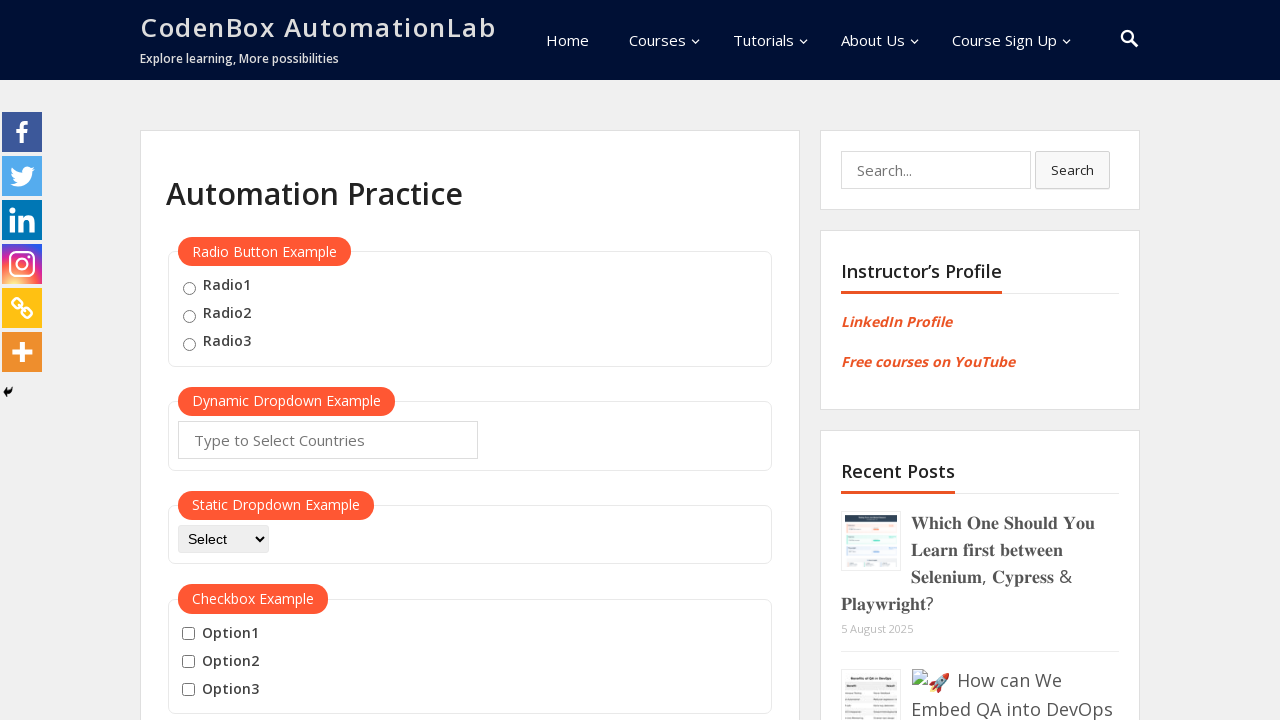

Typed 'Ir' in autocomplete field to trigger dropdown suggestions on #autocomplete
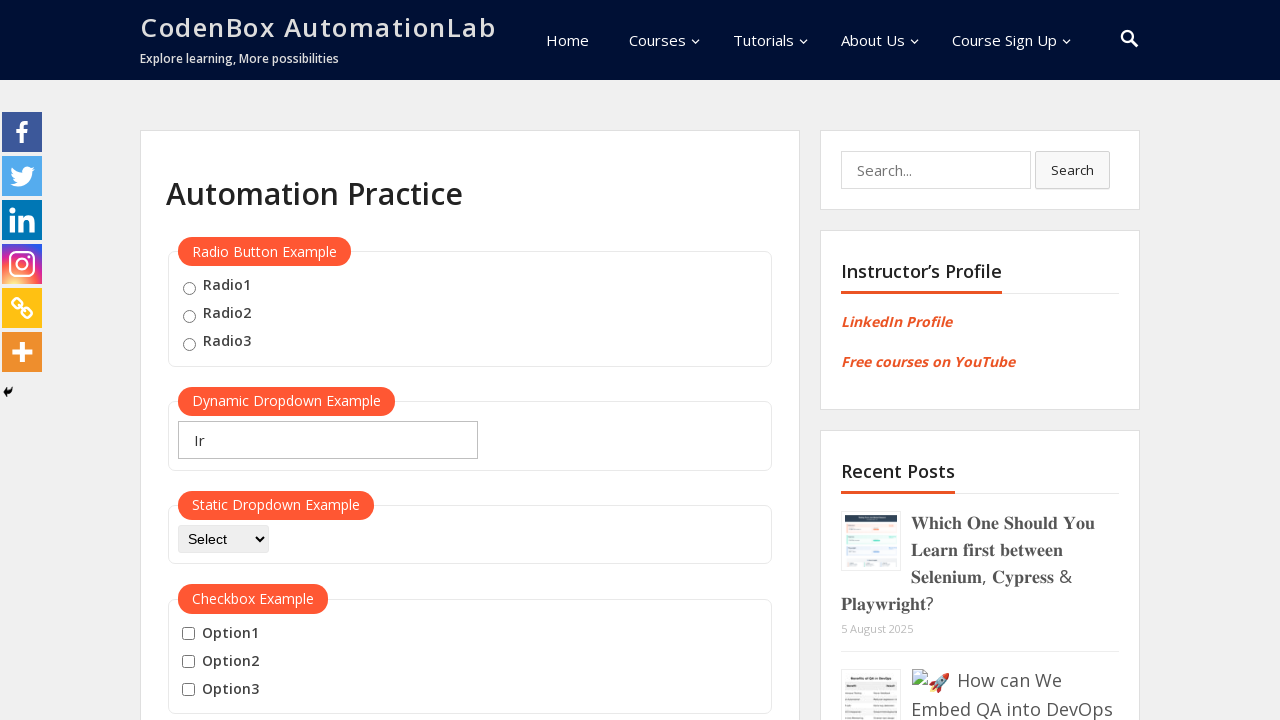

Waited for dropdown suggestions to appear
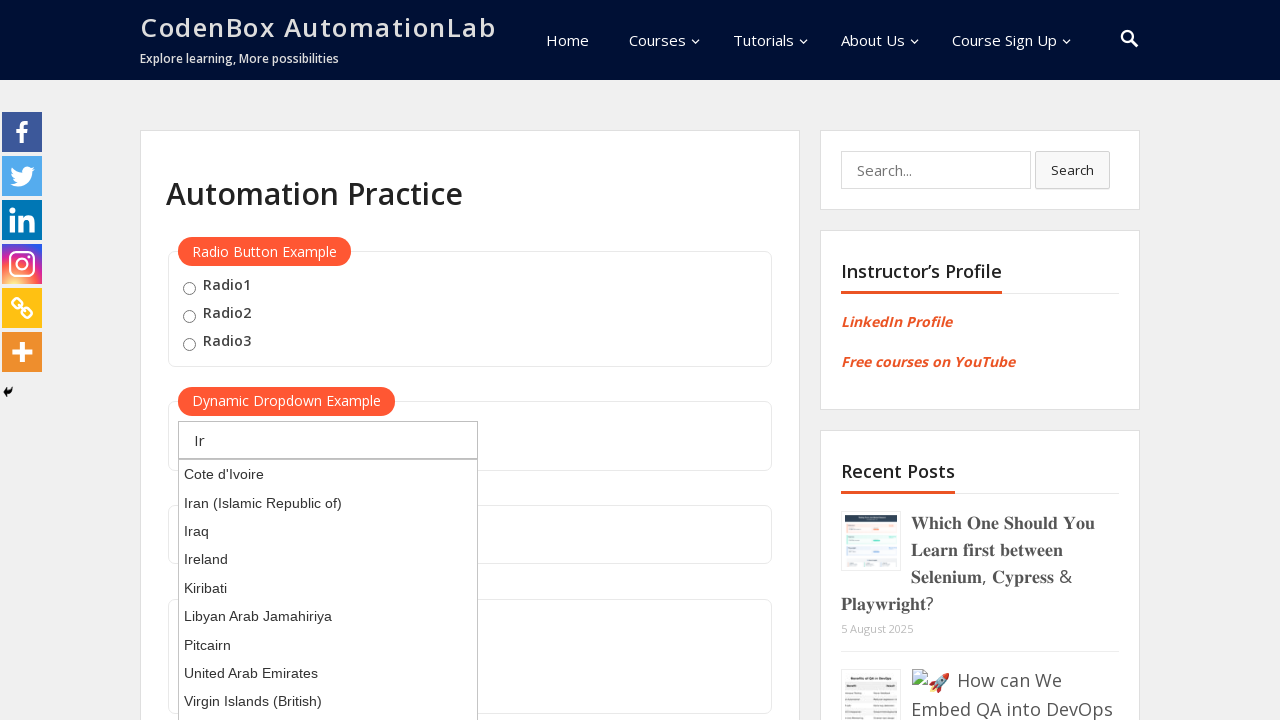

Pressed ArrowDown to navigate to first suggestion
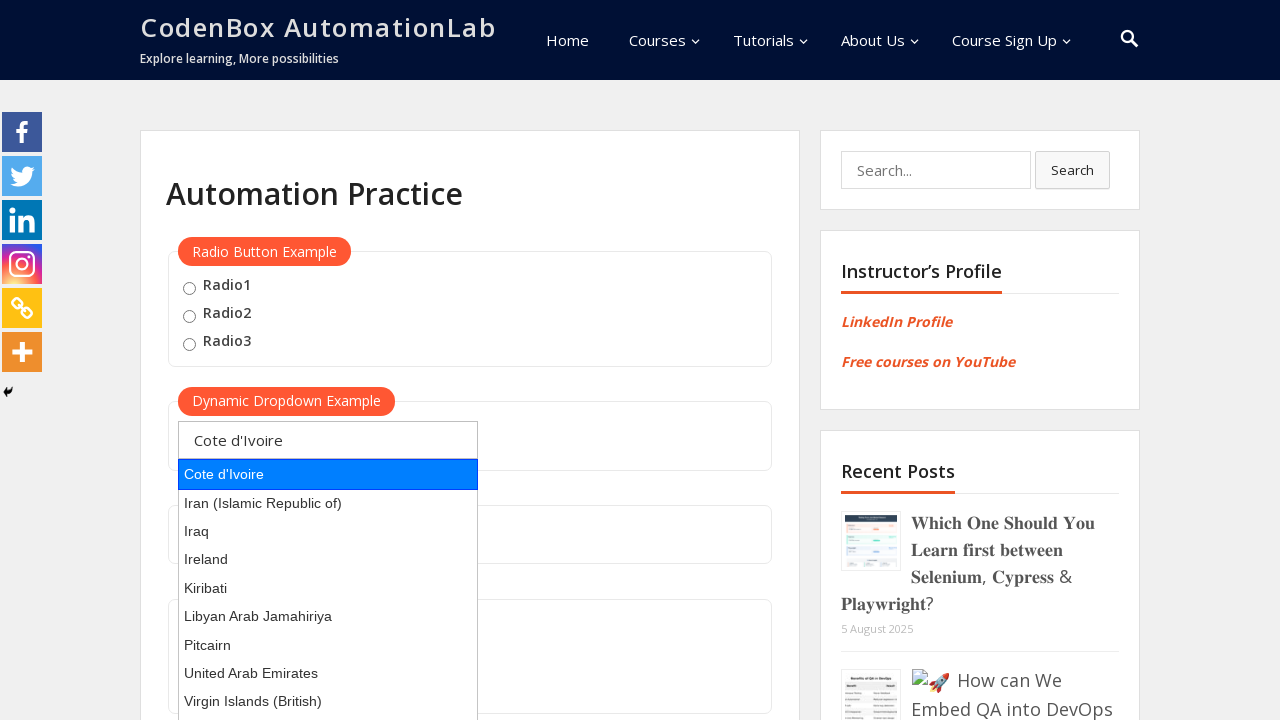

Pressed ArrowDown to navigate to second suggestion
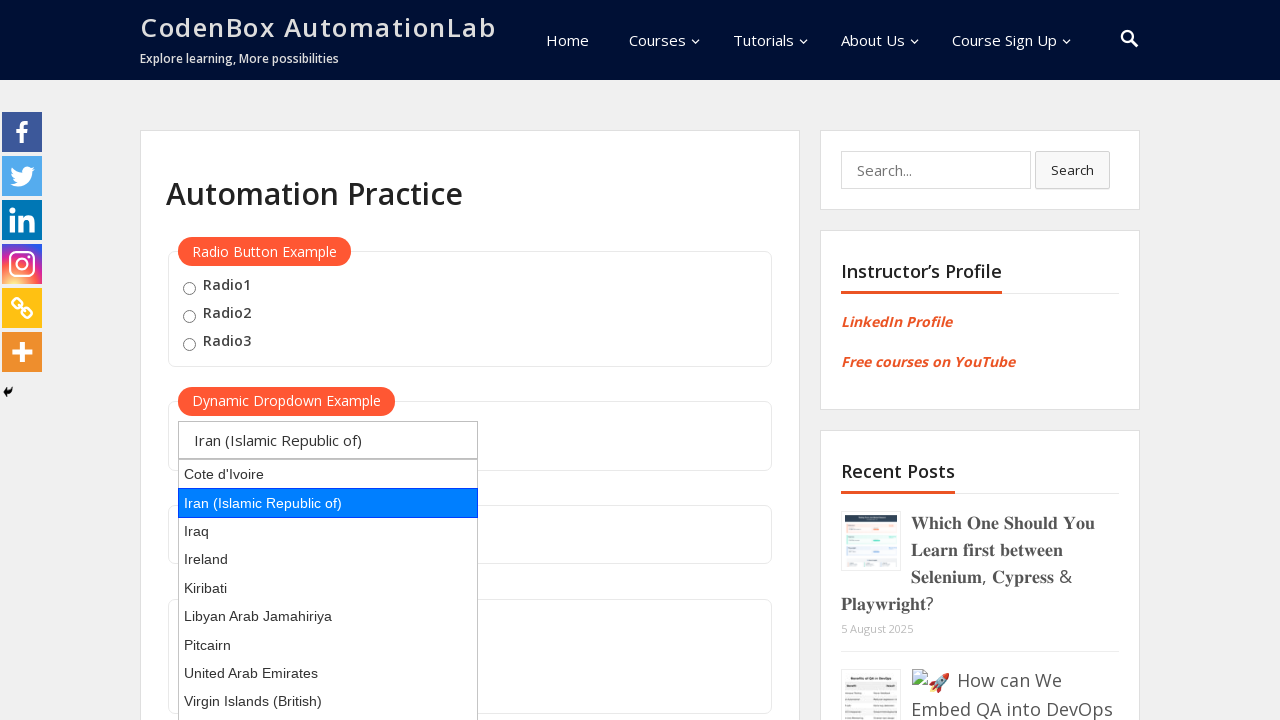

Pressed Enter to select the highlighted dropdown option
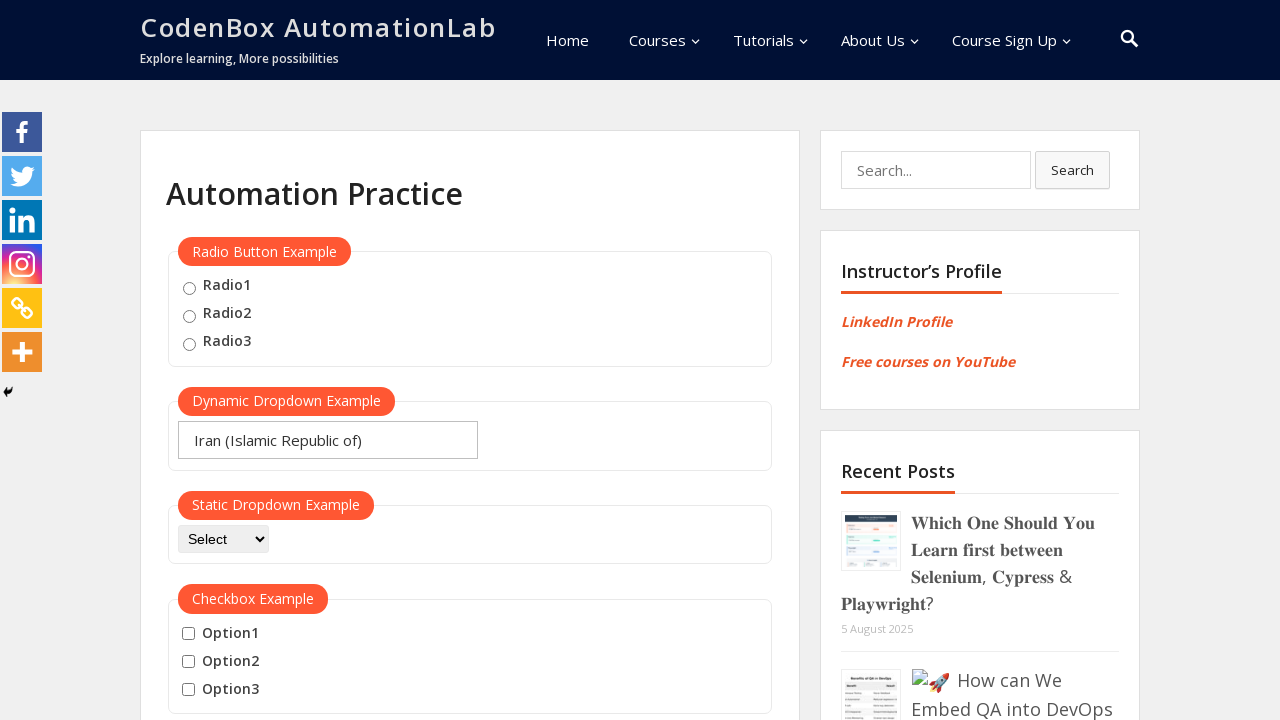

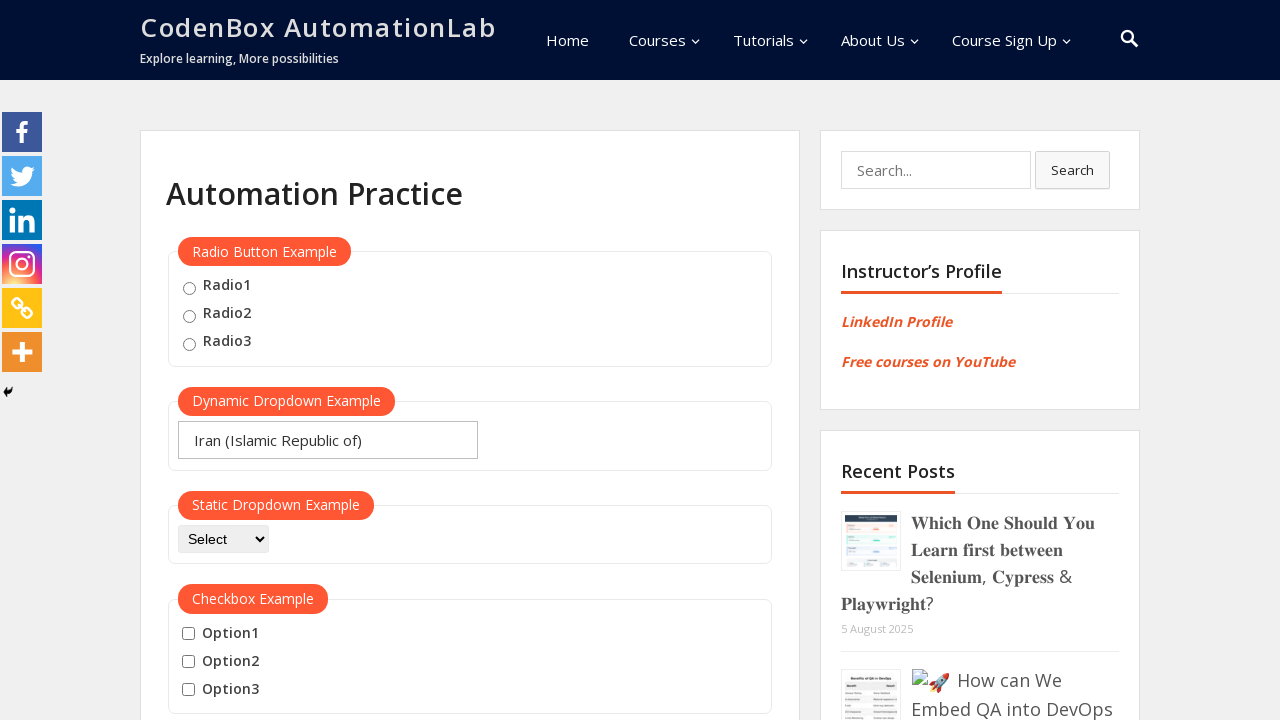